Tests radio button selection functionality by clicking on Yes and Impressive radio button options

Starting URL: https://demoqa.com/radio-button

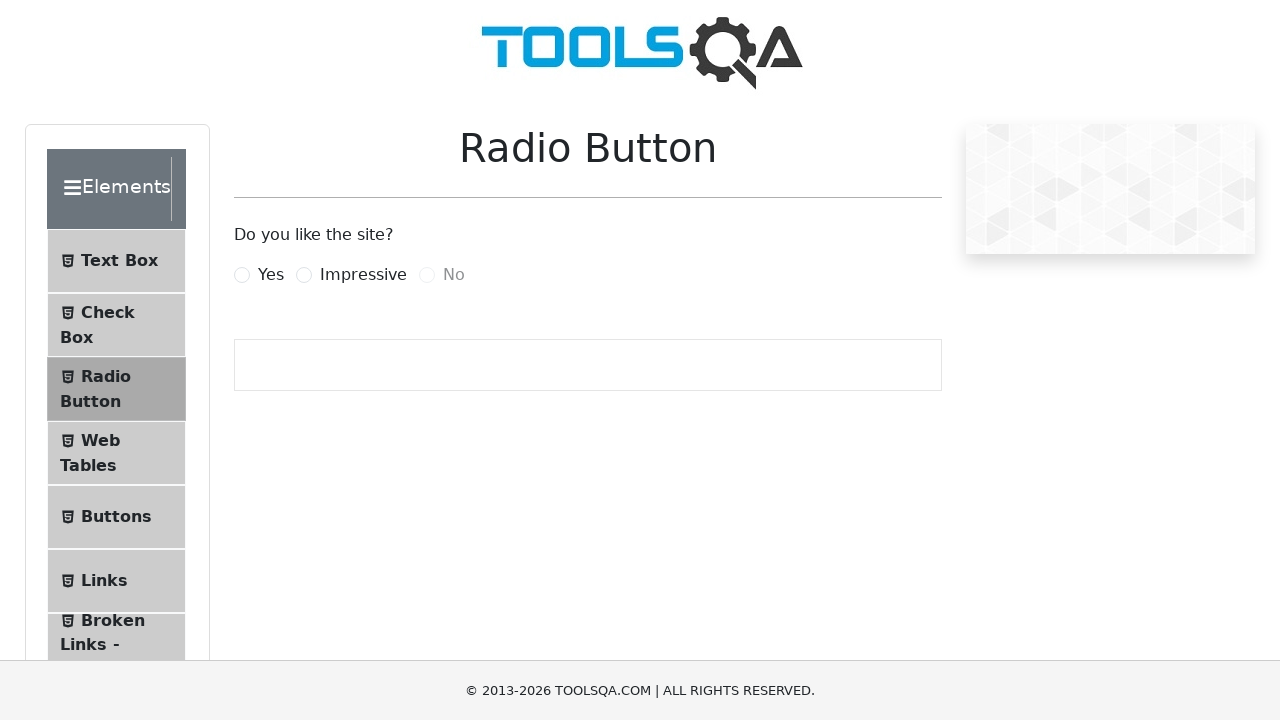

Clicked on 'Yes' radio button at (271, 275) on label[for='yesRadio']
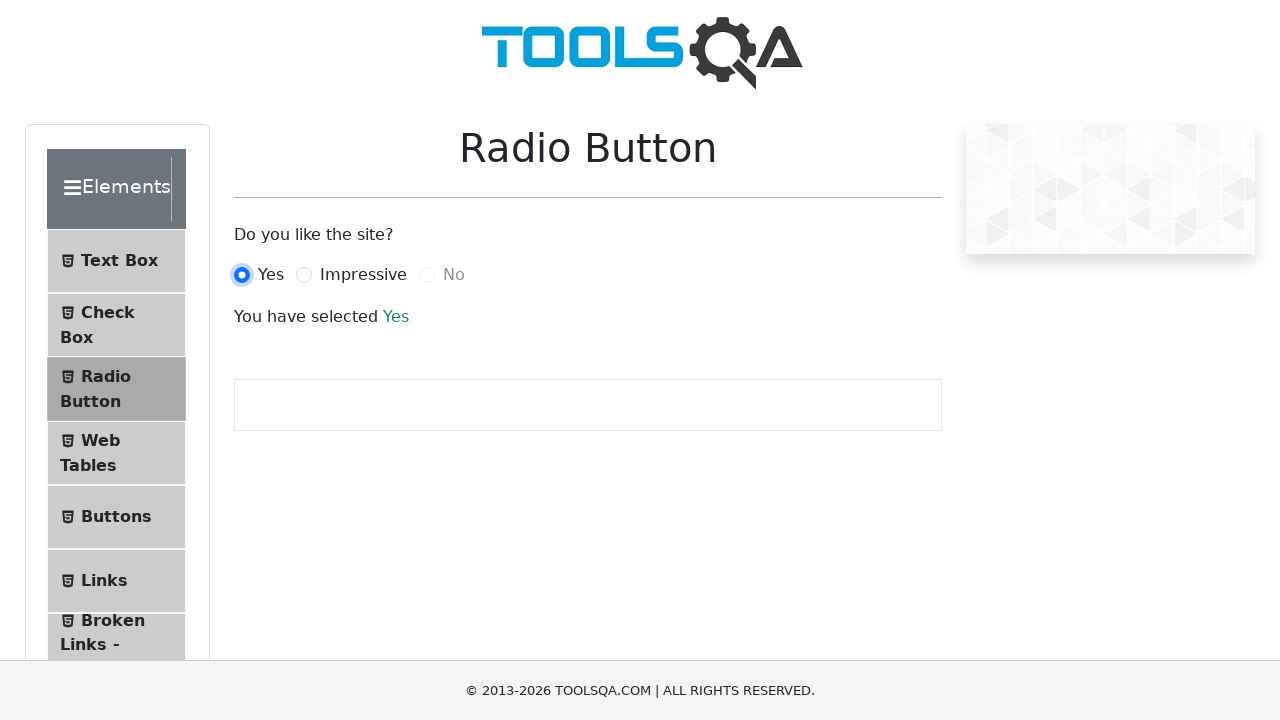

Clicked on 'Impressive' radio button at (363, 275) on label[for='impressiveRadio']
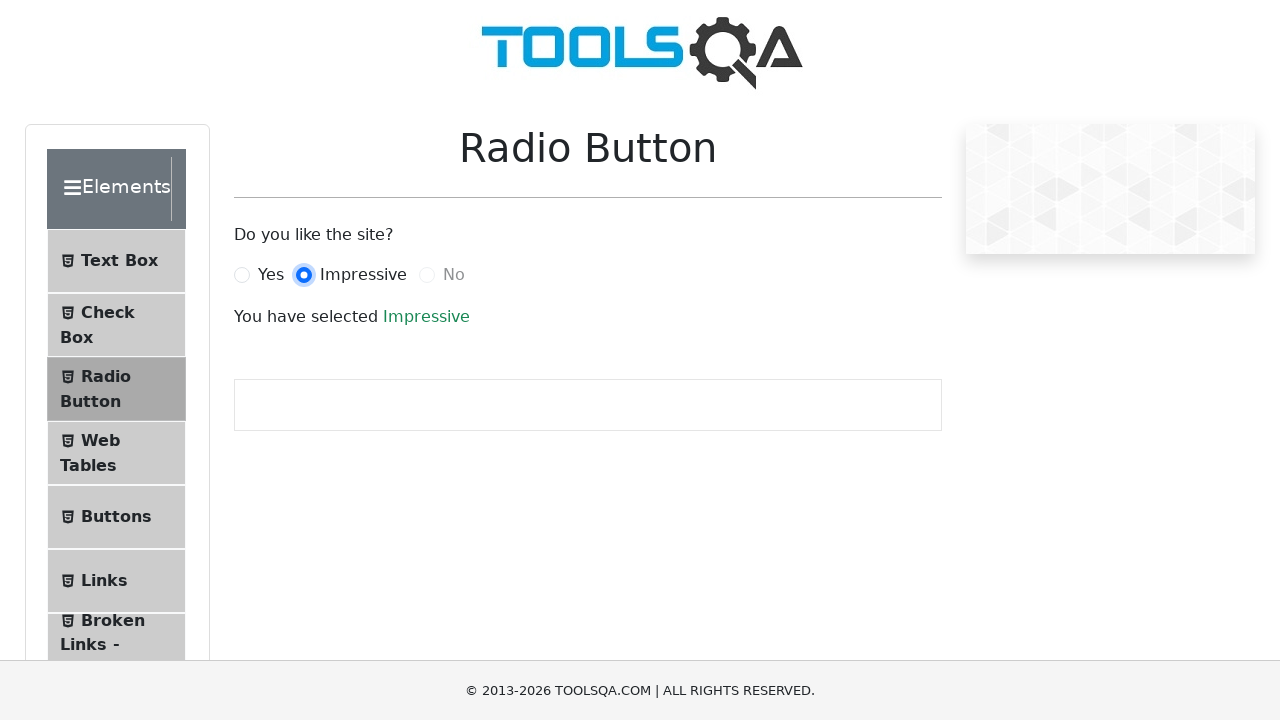

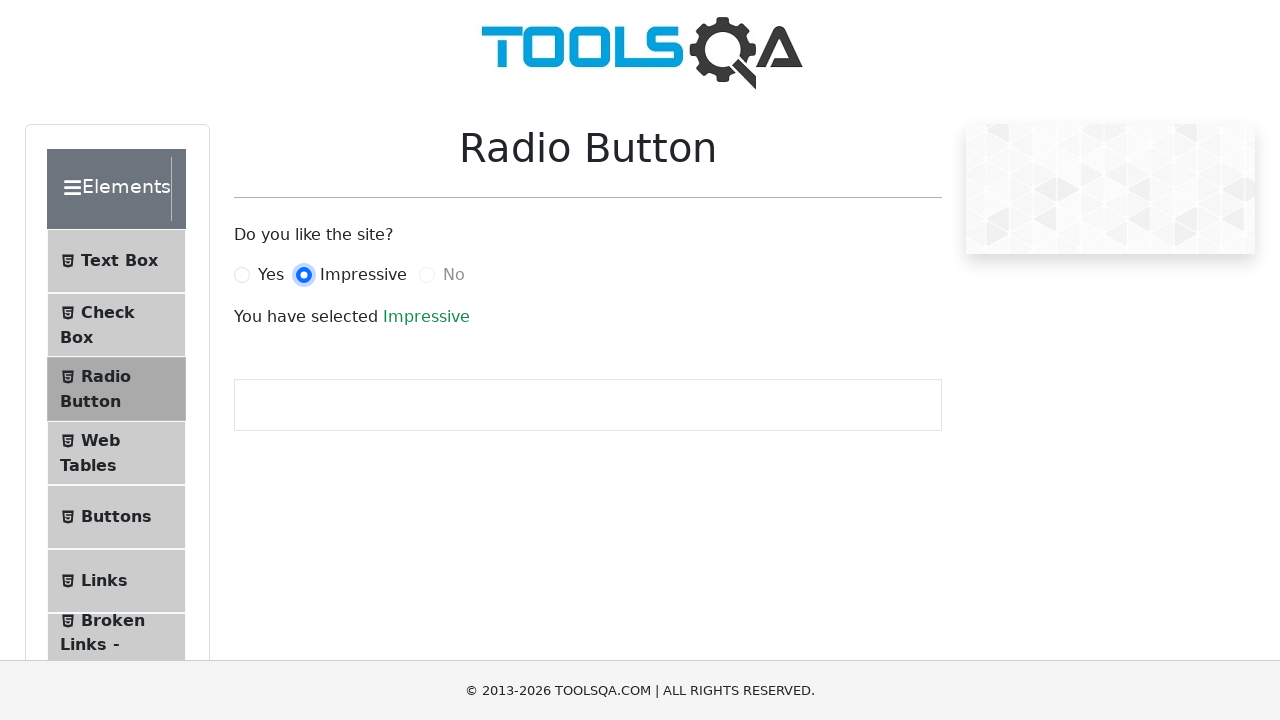